Tests drag-and-drop sorting functionality by shuffling sortable list items into a random order and verifying the final arrangement matches the expected order.

Starting URL: https://seleniumui.moderntester.pl/sortable.php

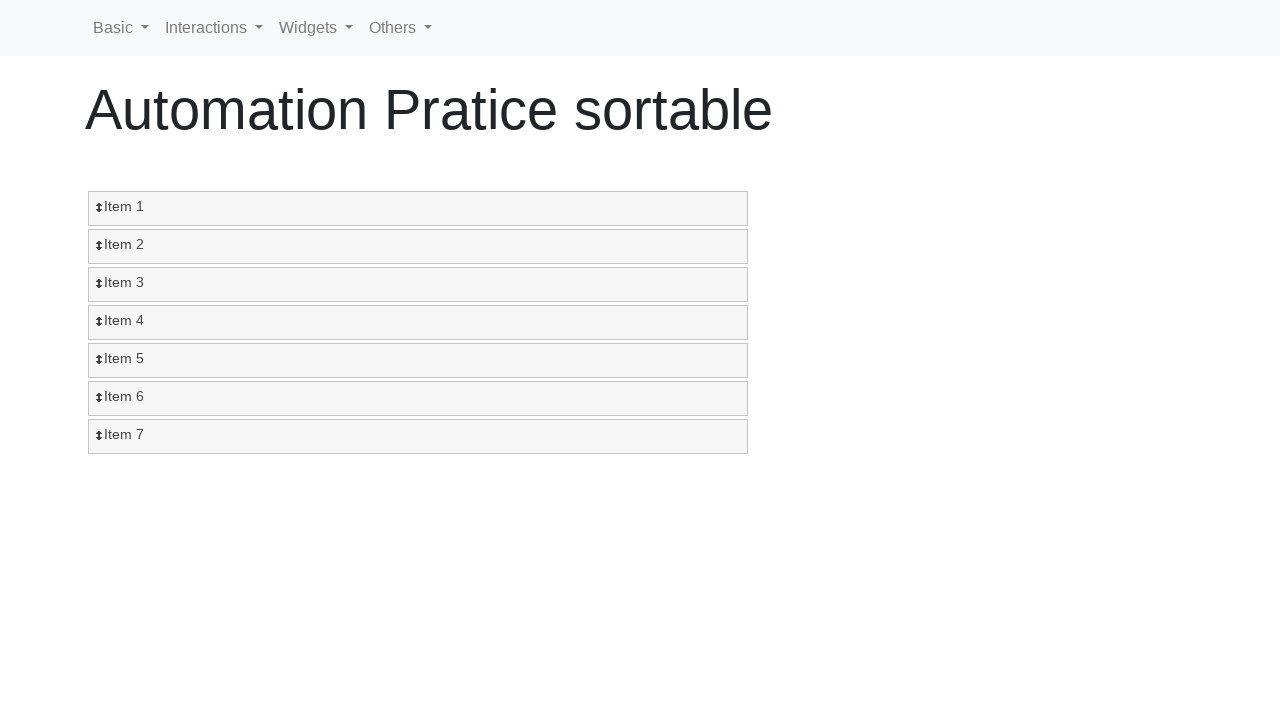

Waited for sortable items to be visible
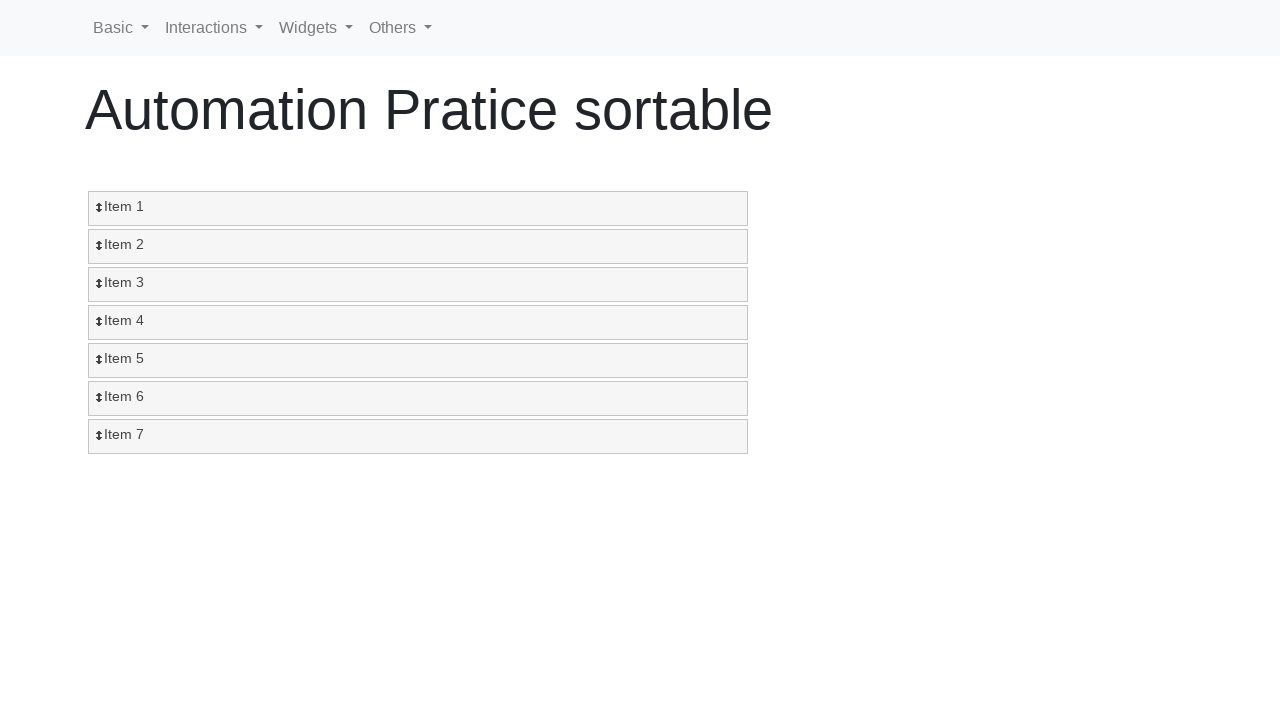

Retrieved all sortable items, count: 7
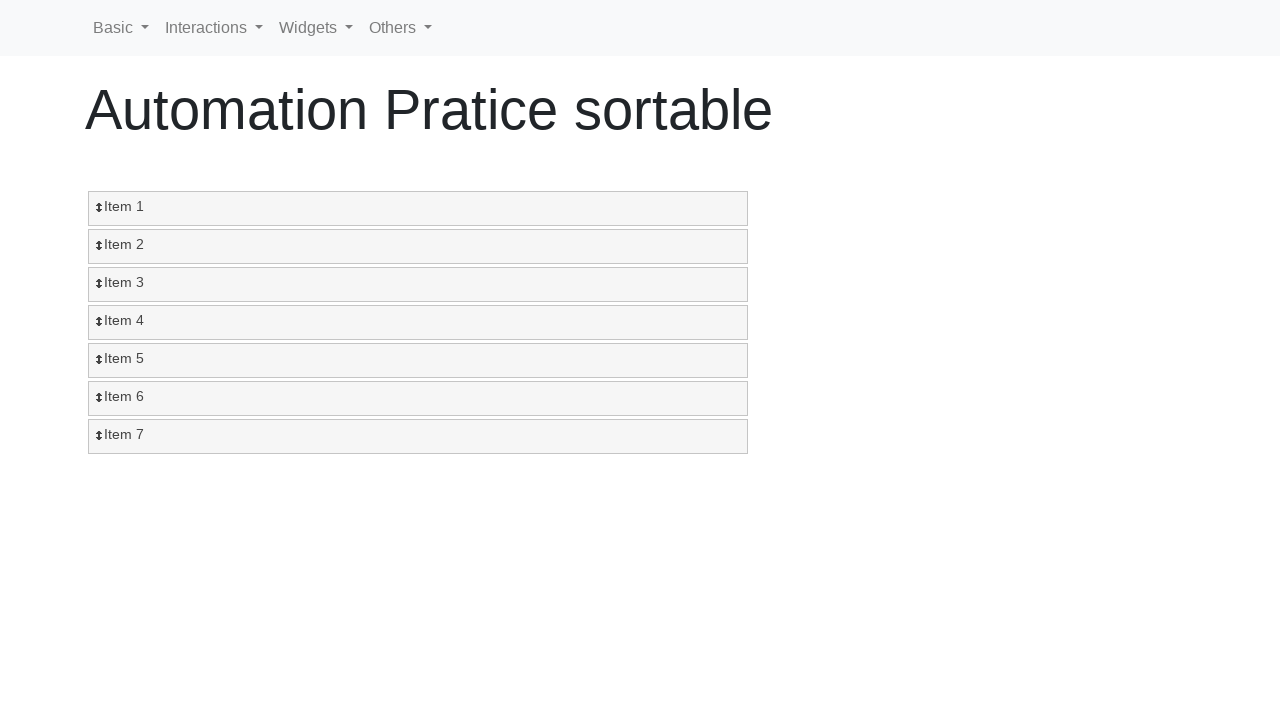

Generated shuffled target order: [7, 2, 6, 5, 4, 3, 1]
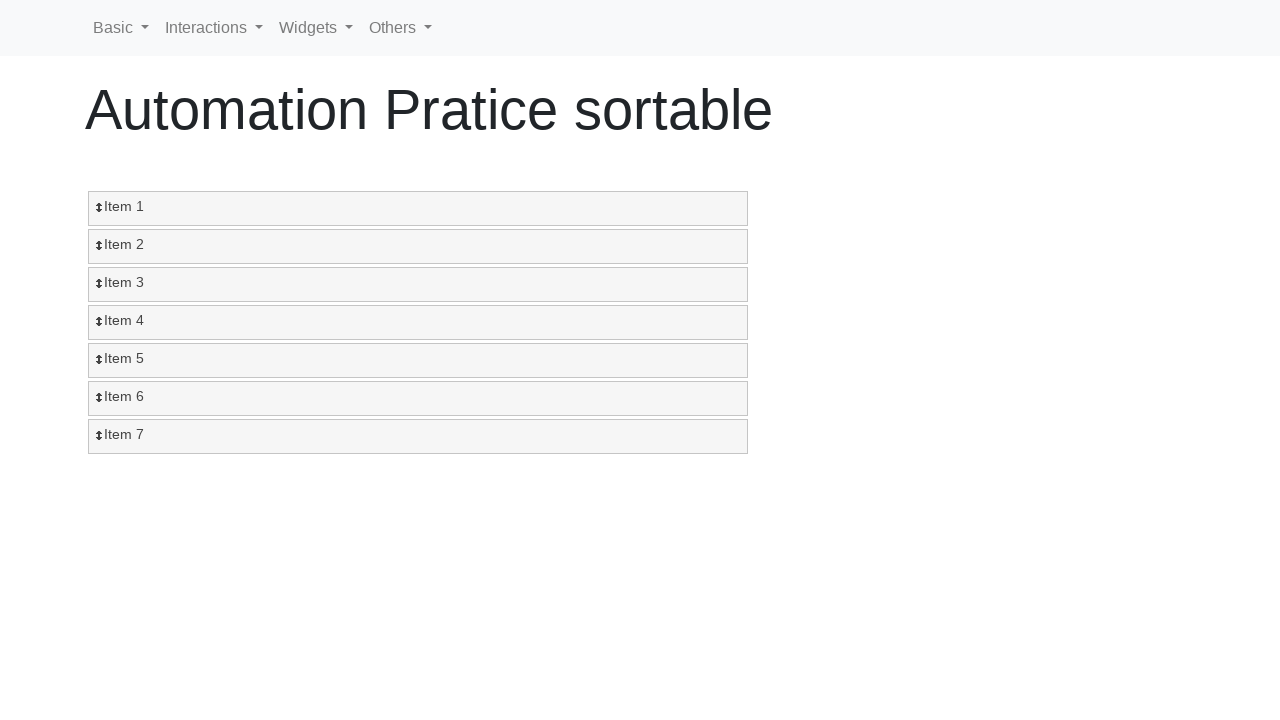

Dragged item 7 from position 6 to position 0 at (418, 209)
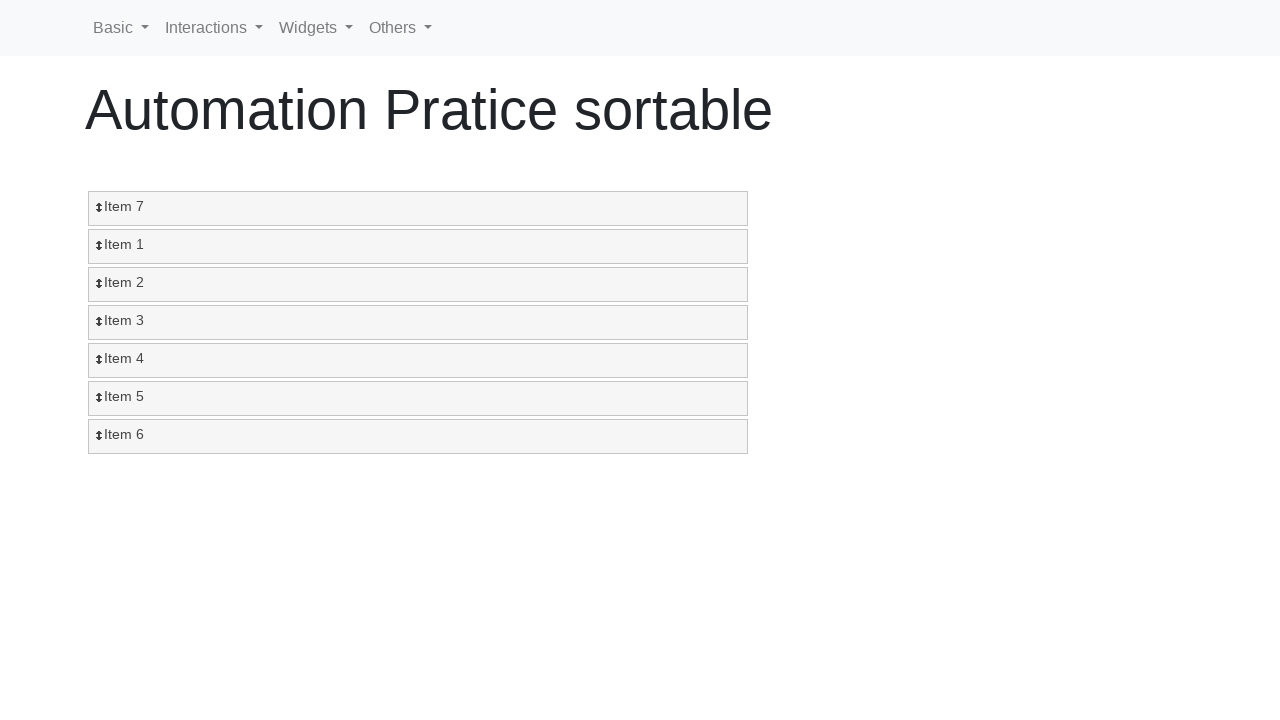

Dragged item 2 from position 2 to position 1 at (418, 247)
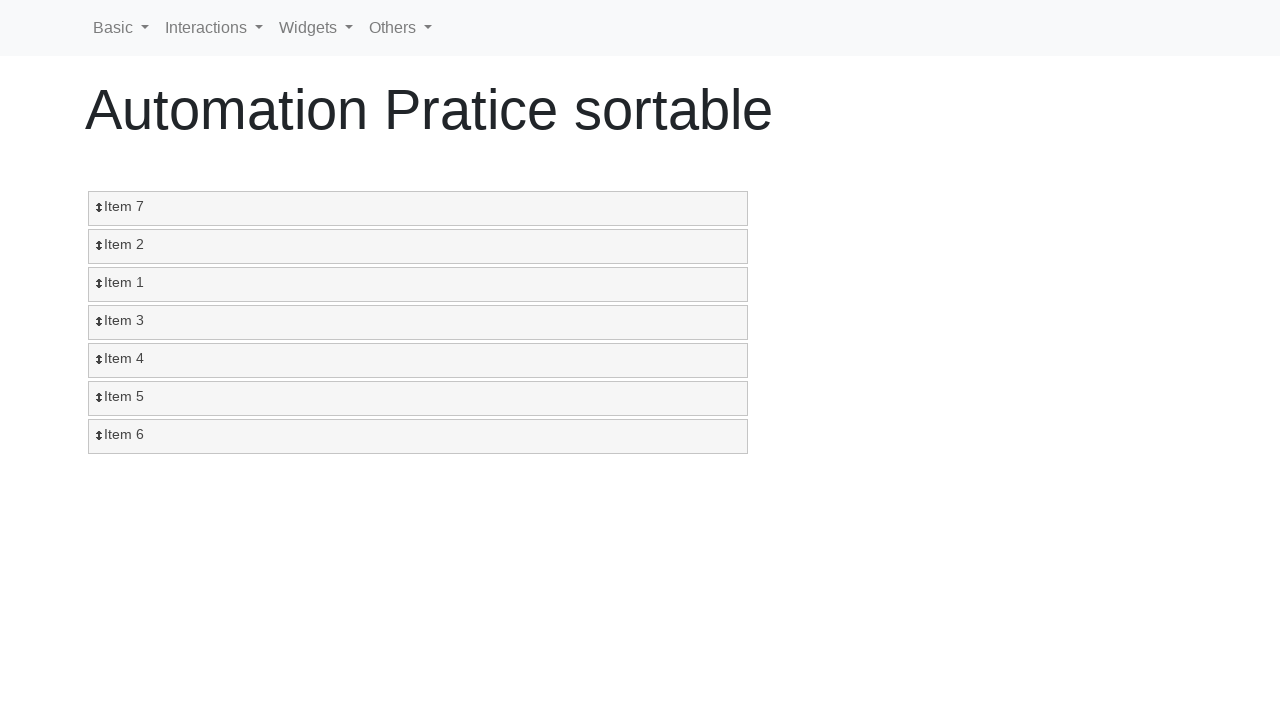

Dragged item 6 from position 6 to position 2 at (418, 285)
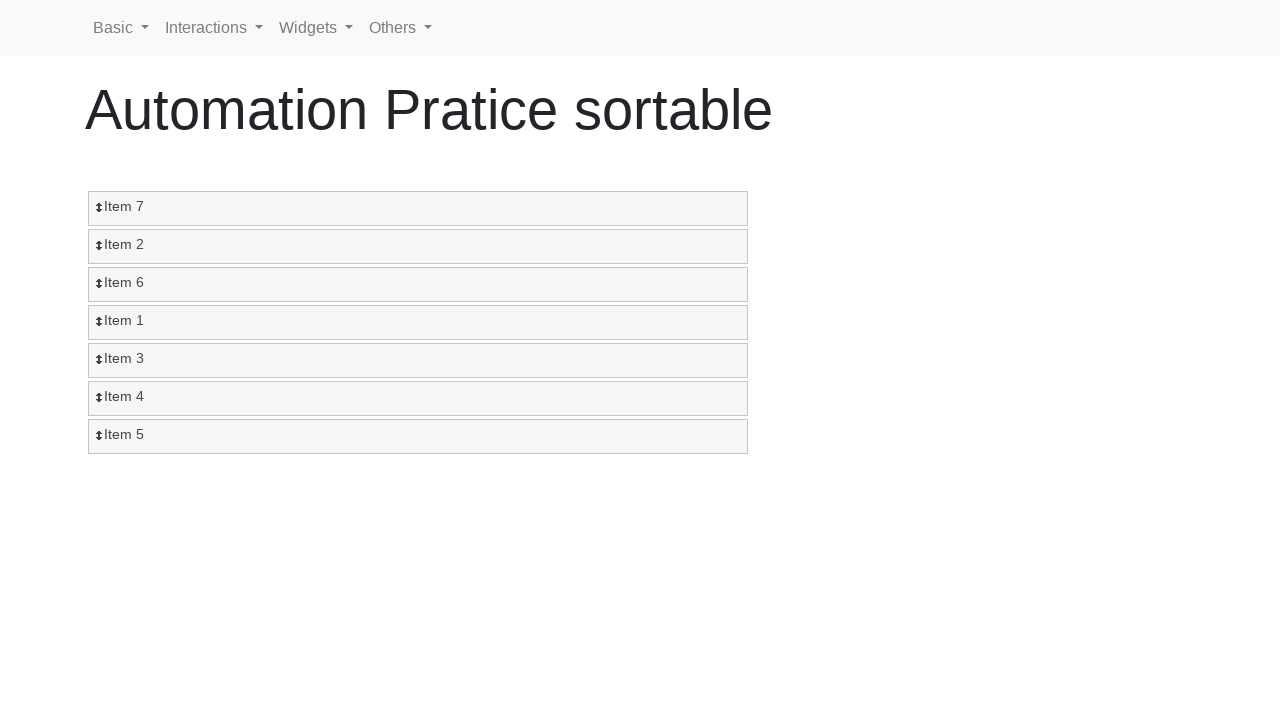

Dragged item 5 from position 6 to position 3 at (418, 323)
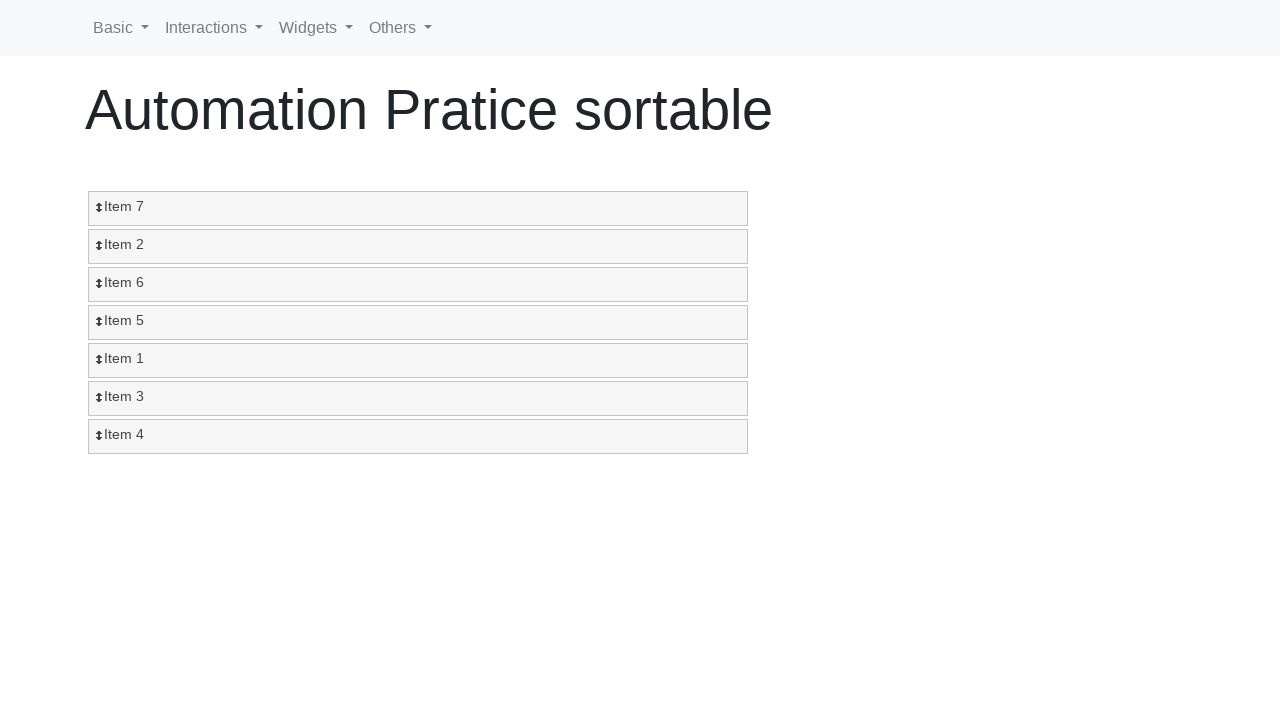

Dragged item 4 from position 6 to position 4 at (418, 361)
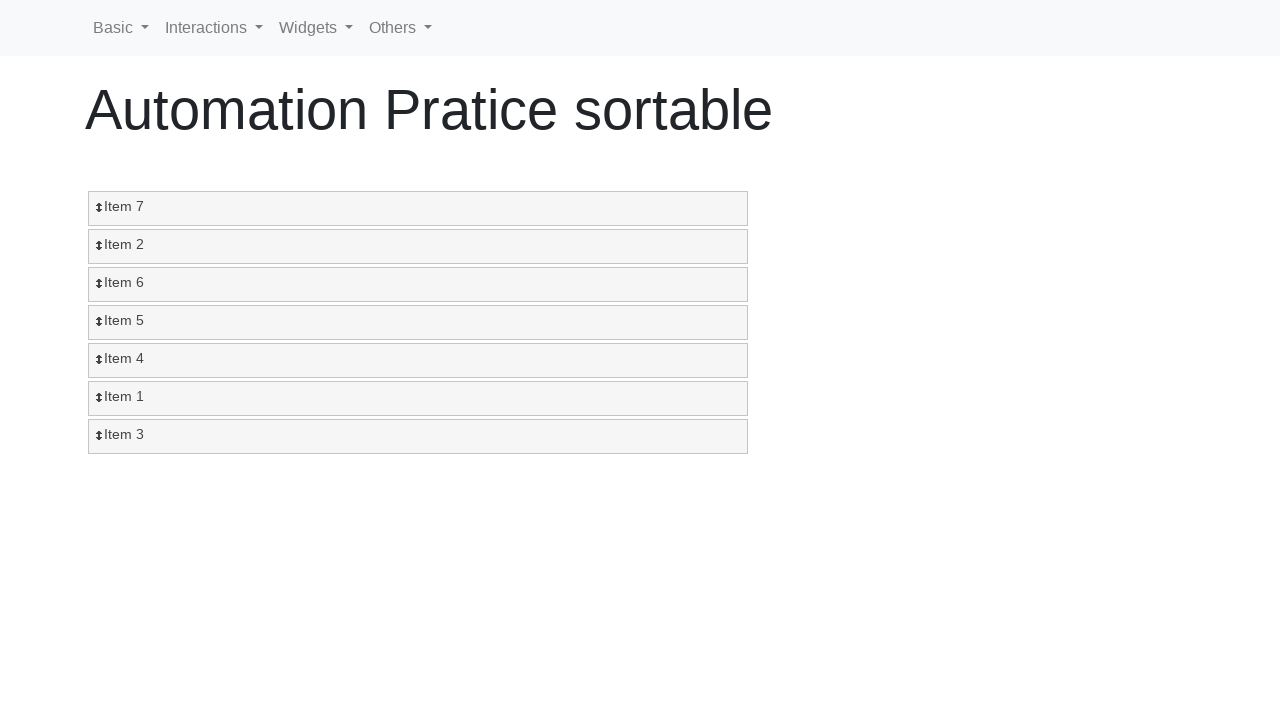

Dragged item 3 from position 6 to position 5 at (418, 399)
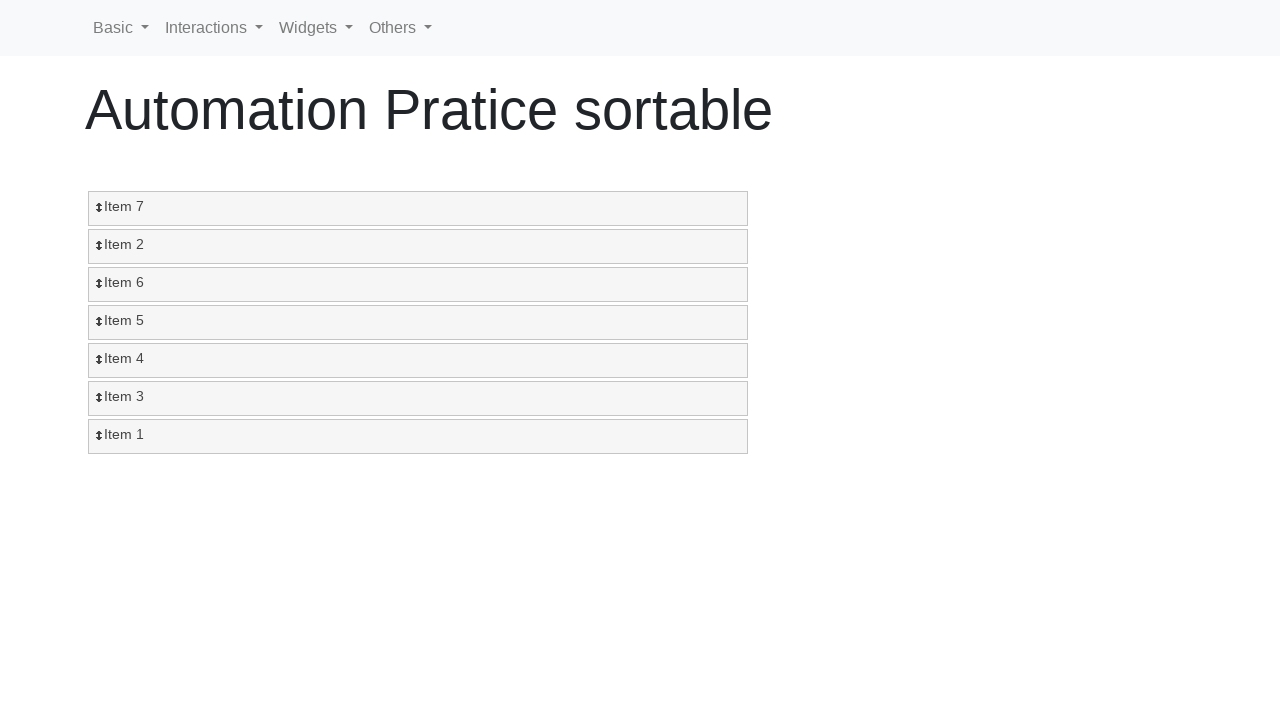

Verified position 0: Item 7 matches expected order
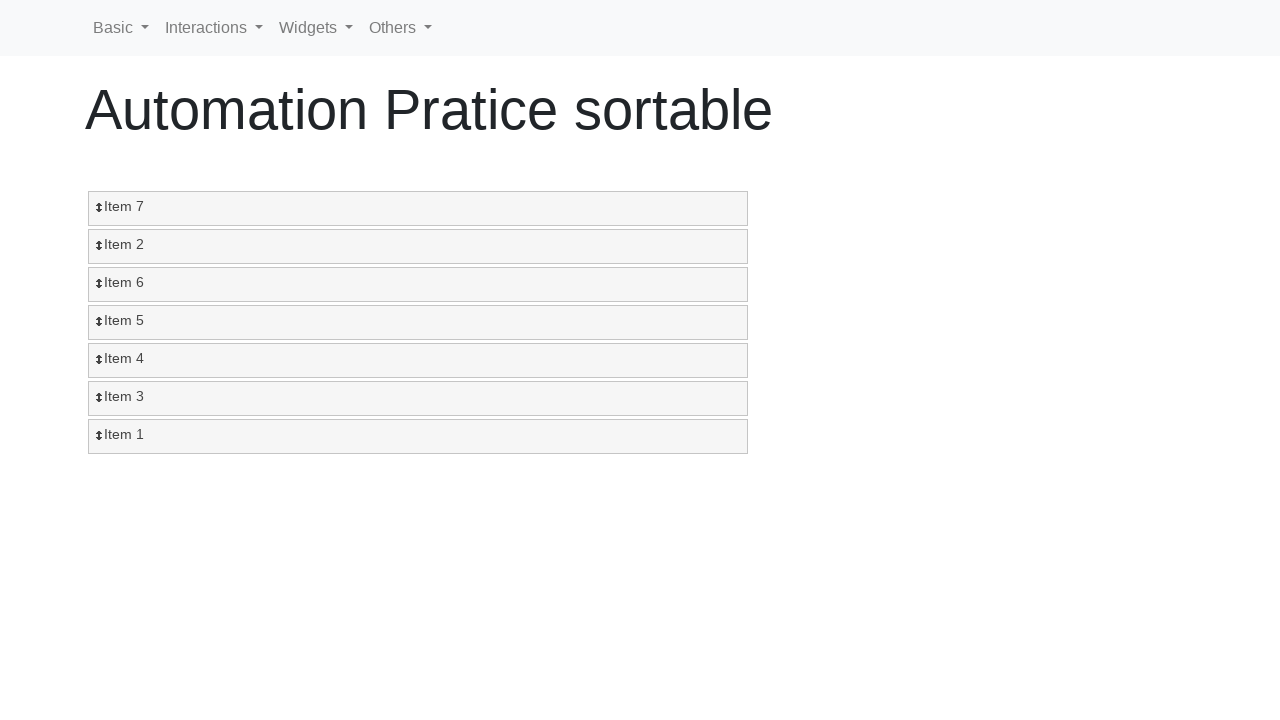

Verified position 1: Item 2 matches expected order
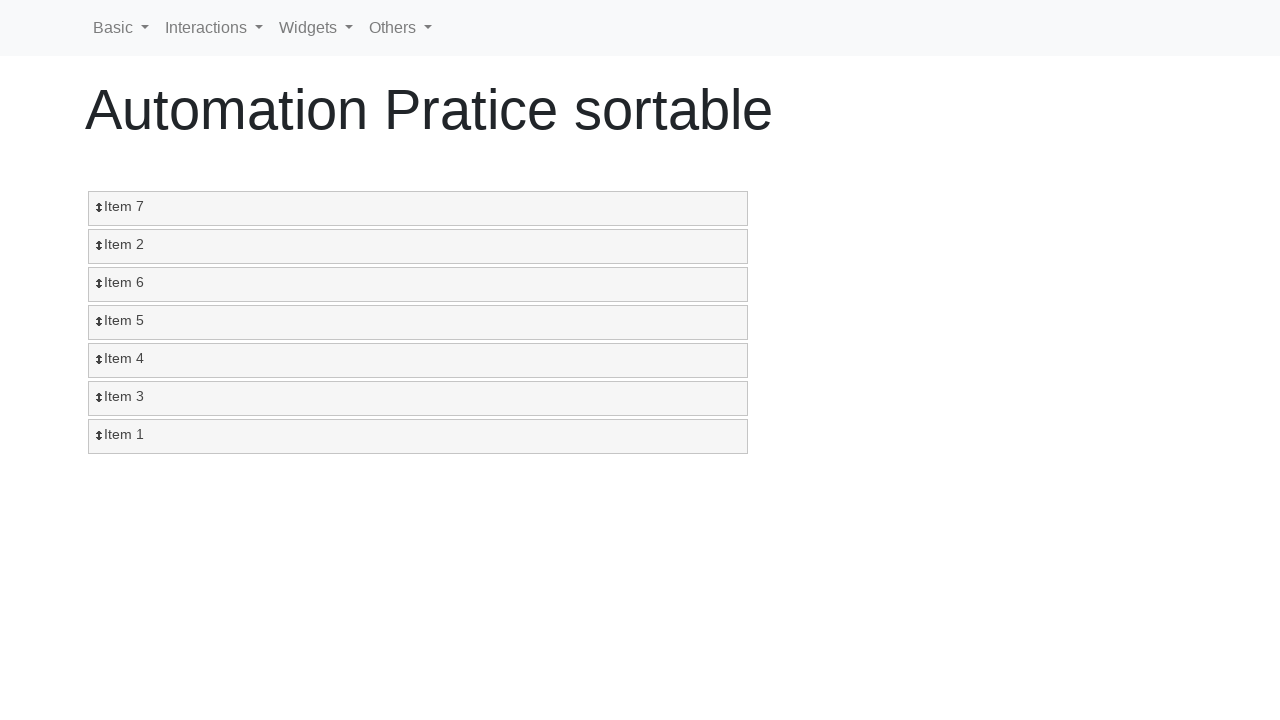

Verified position 2: Item 6 matches expected order
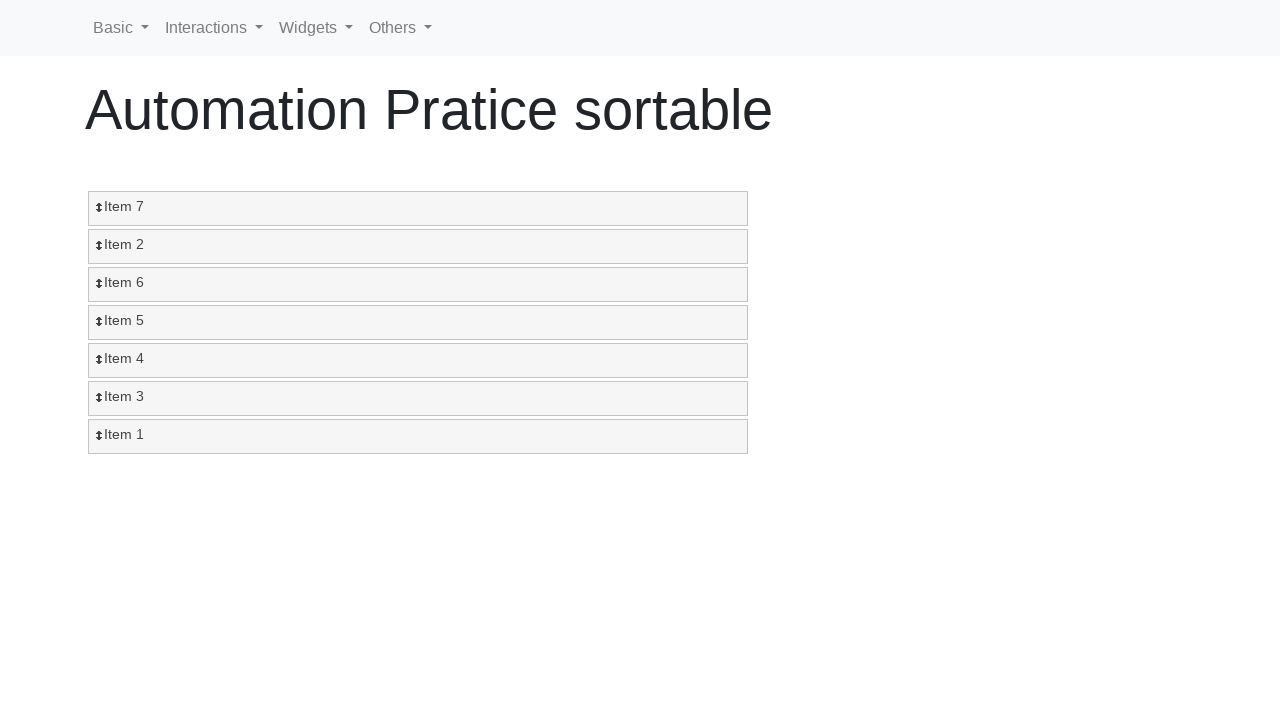

Verified position 3: Item 5 matches expected order
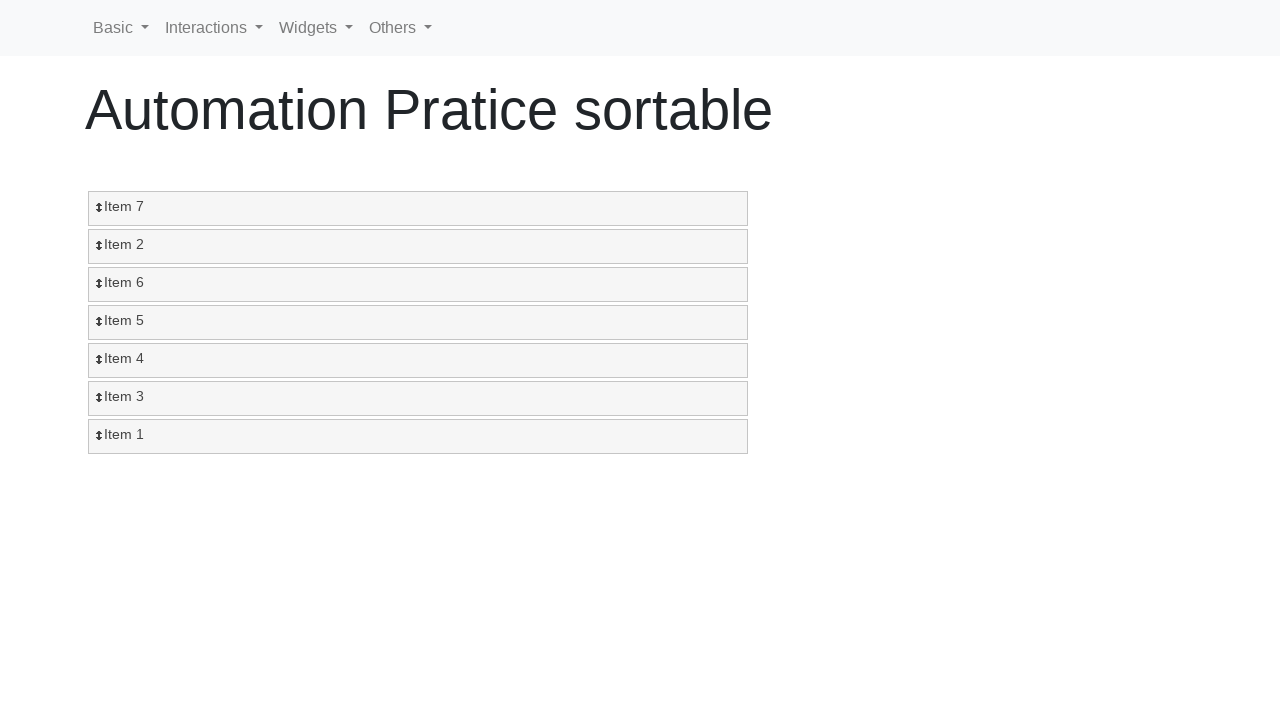

Verified position 4: Item 4 matches expected order
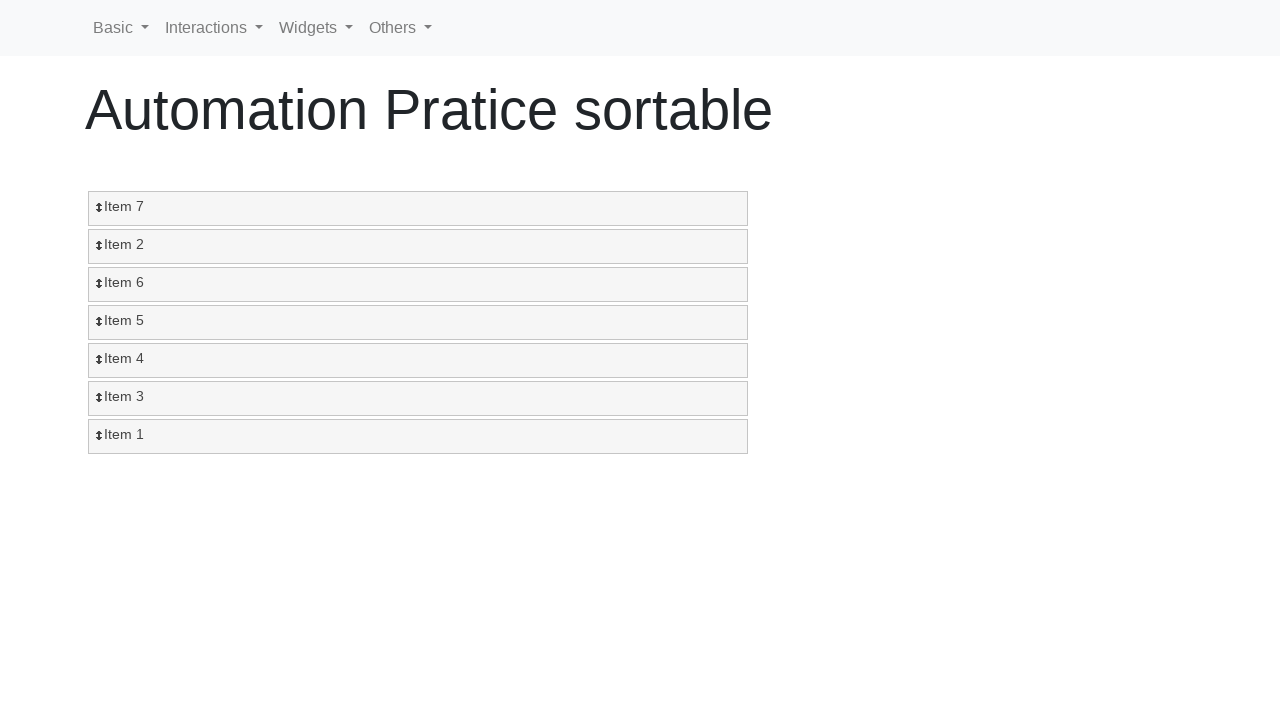

Verified position 5: Item 3 matches expected order
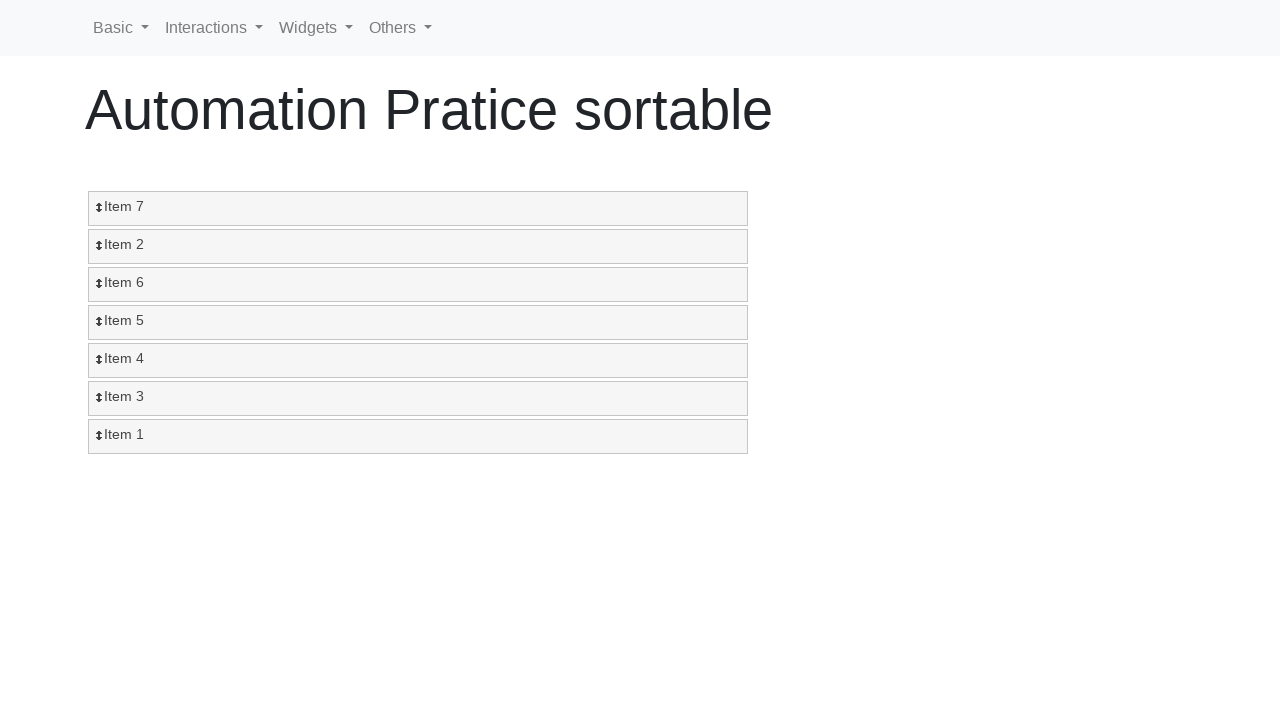

Verified position 6: Item 1 matches expected order
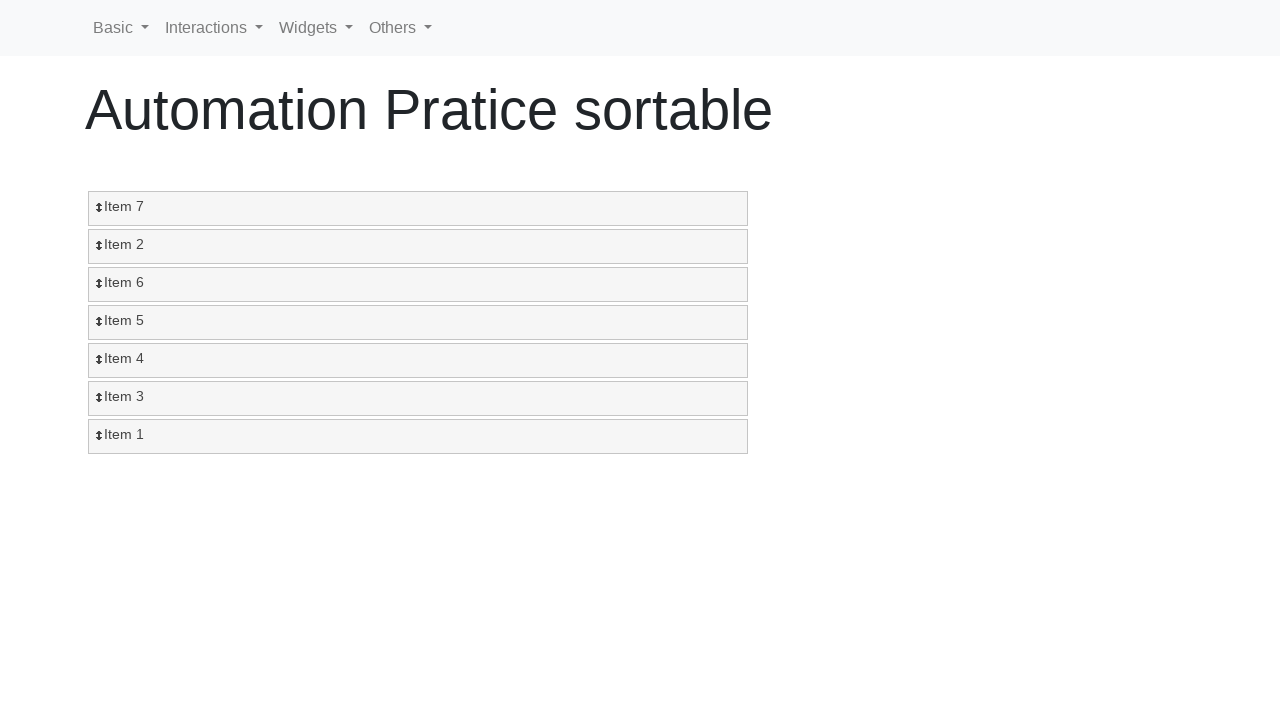

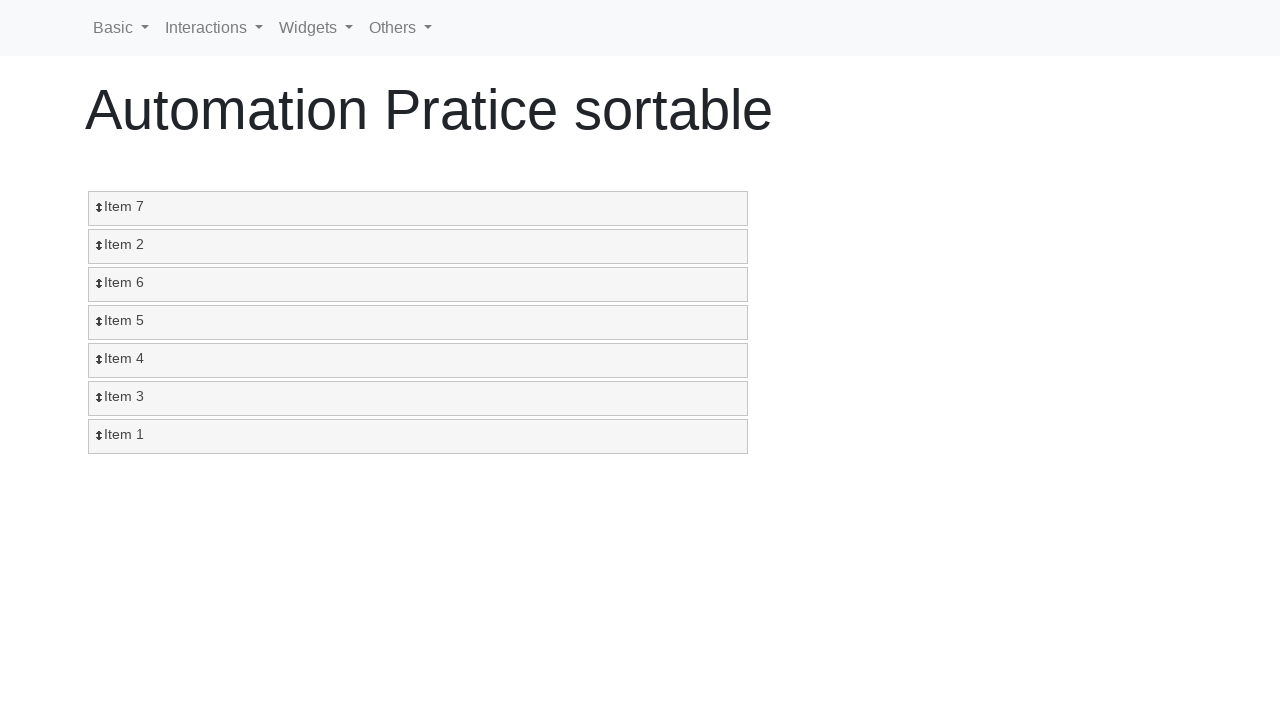